Tests clicking the Sign Up button on the homepage and verifies the sign up modal appears

Starting URL: https://www.demoblaze.com/index.html

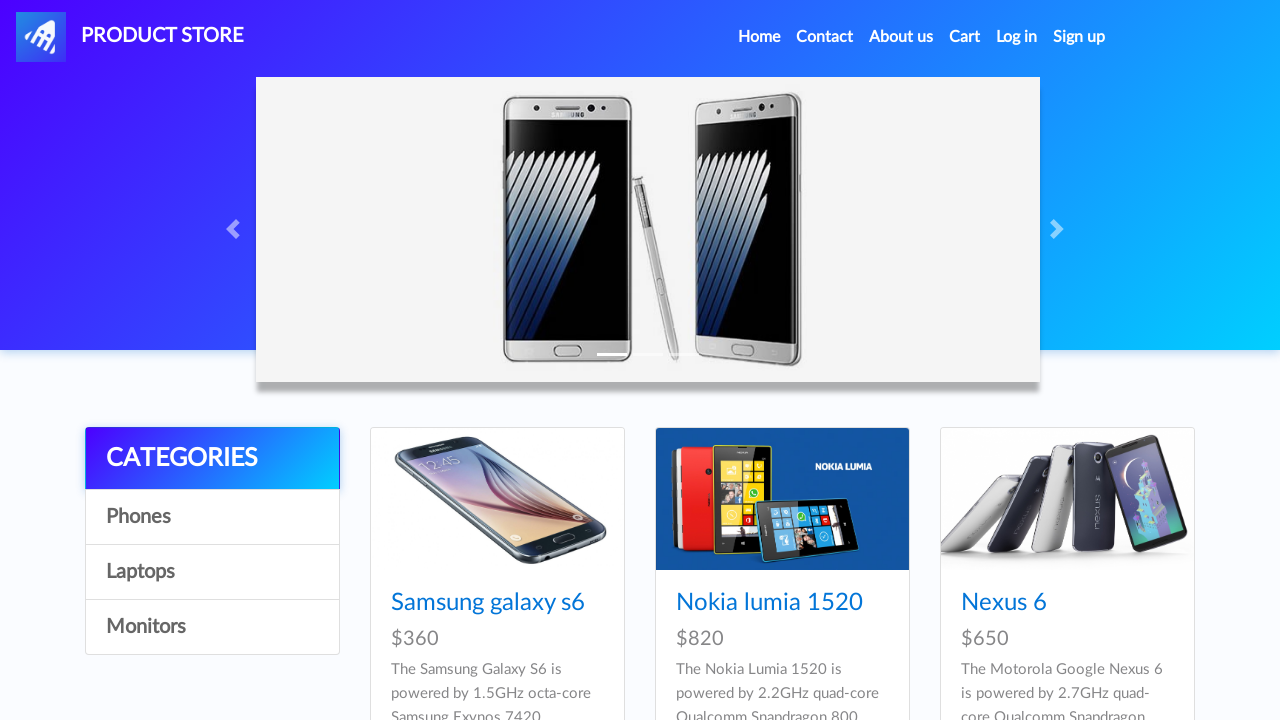

Clicked the Sign Up button at (1079, 37) on xpath=//a[@id="signin2"]
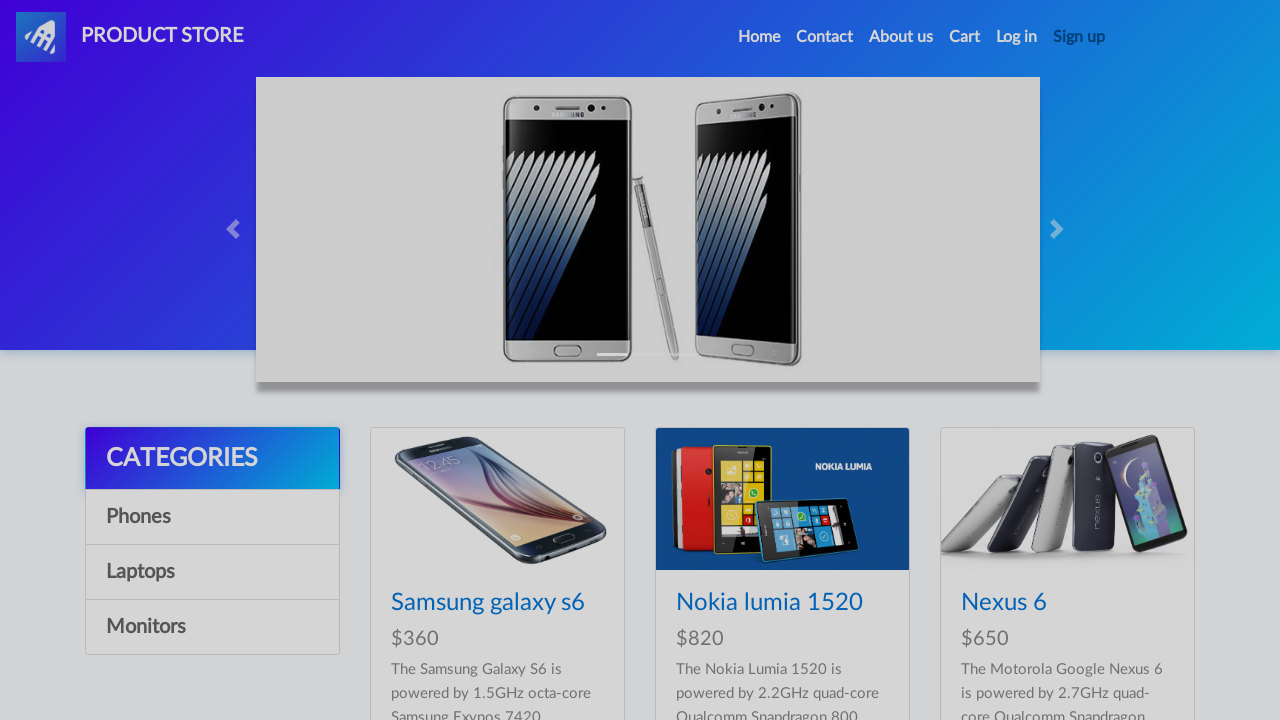

Sign up modal appeared with register button visible
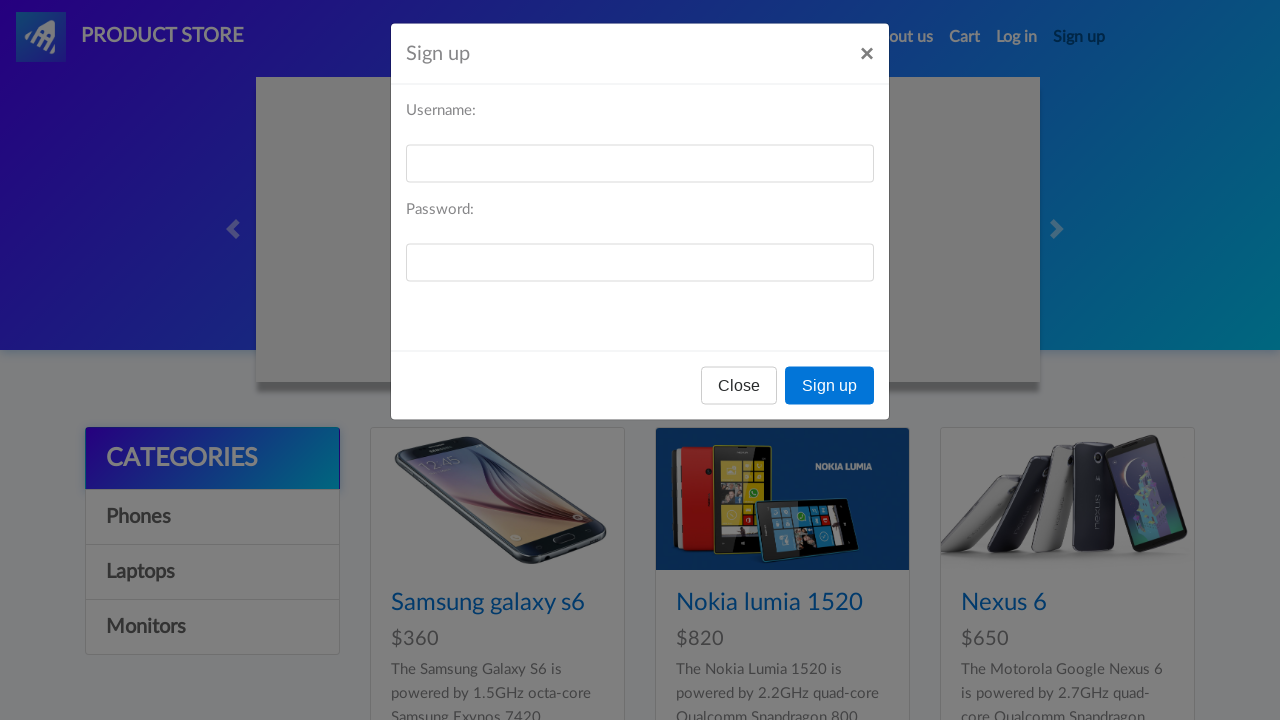

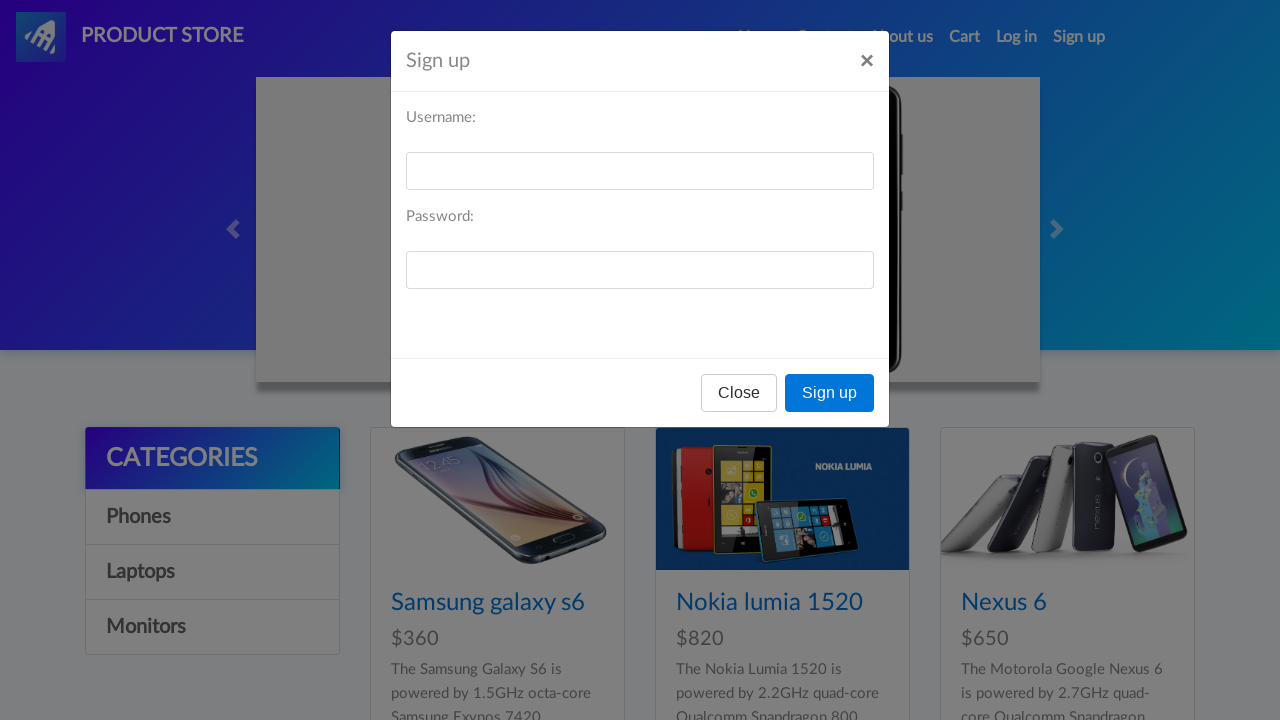